Tests clicking on the About navigation link and then returning to homepage via the logo in the JHU Coronavirus Resource Center

Starting URL: https://coronavirus.jhu.edu/

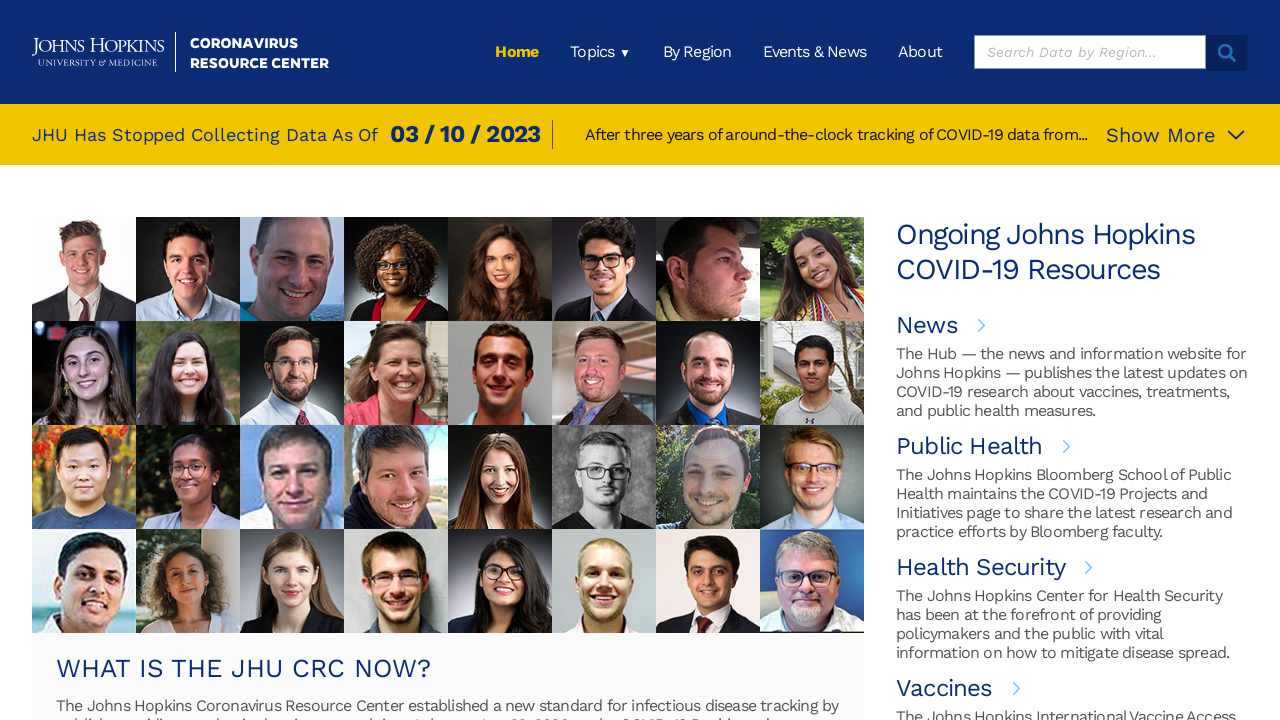

Clicked on the About navigation link in the header at (920, 52) on header ul li:nth-child(5) a
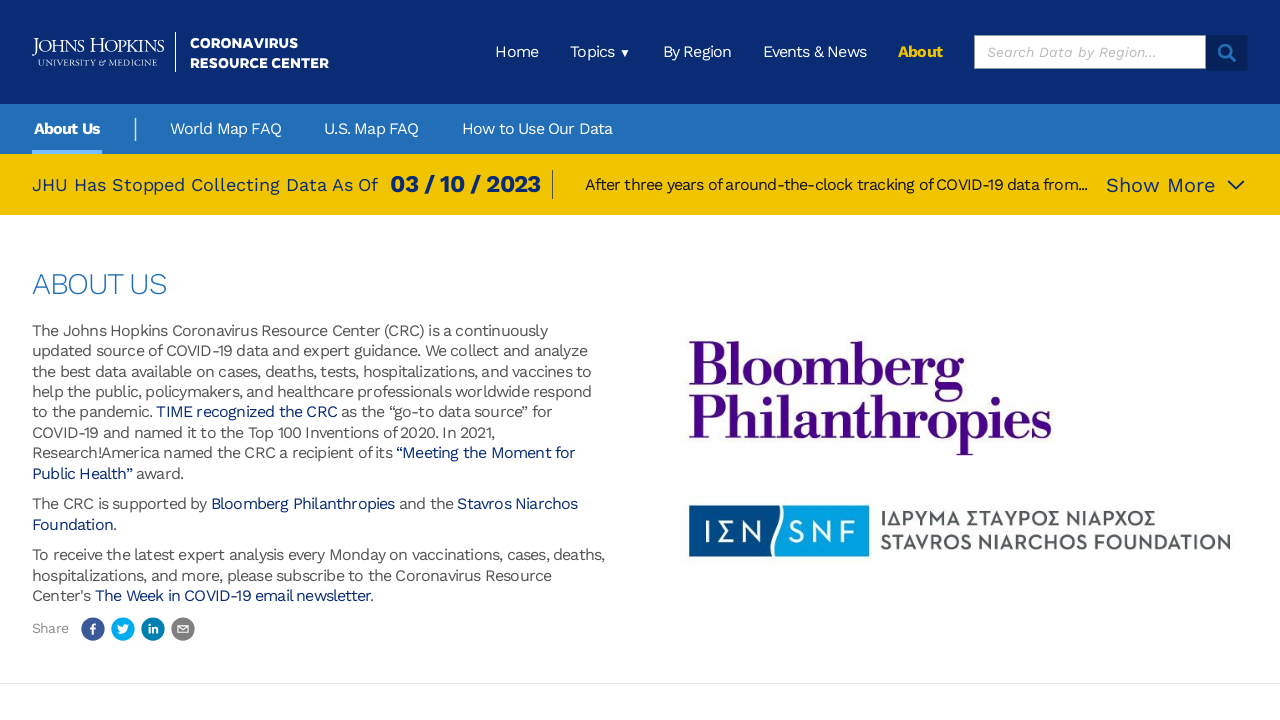

Clicked on the JHU Coronavirus Resource Center logo to return to homepage at (180, 52) on header a img
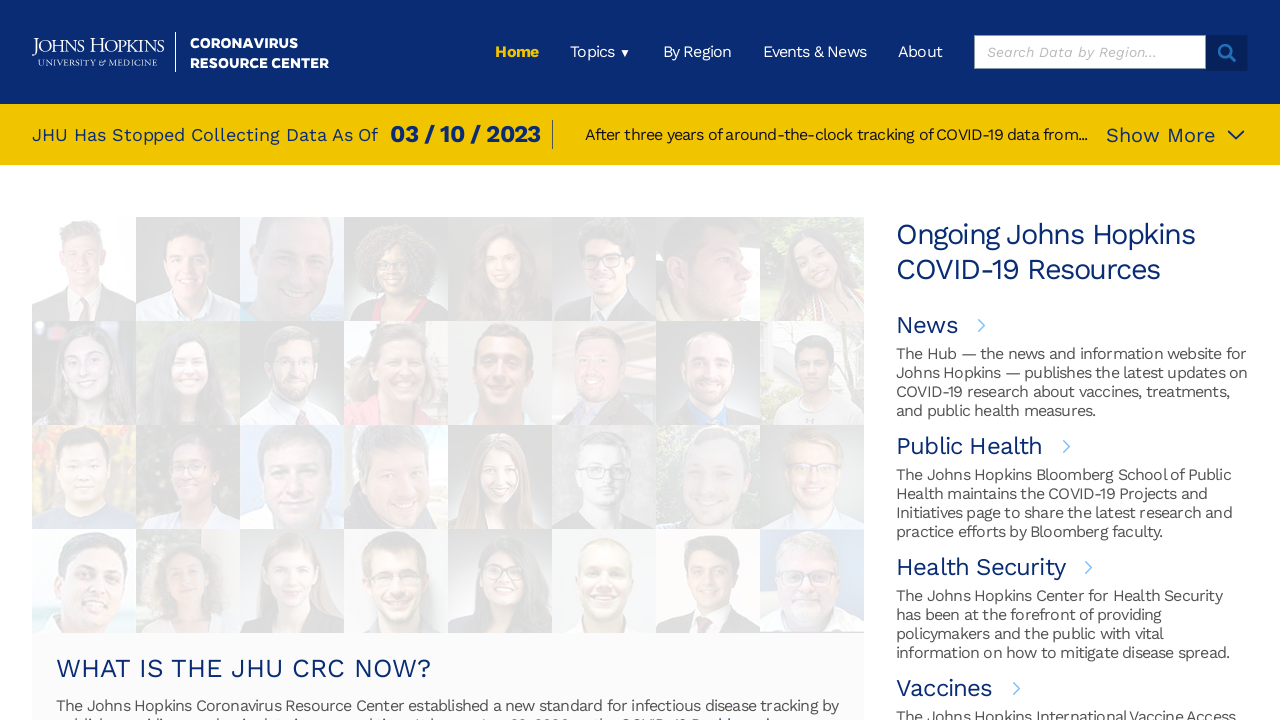

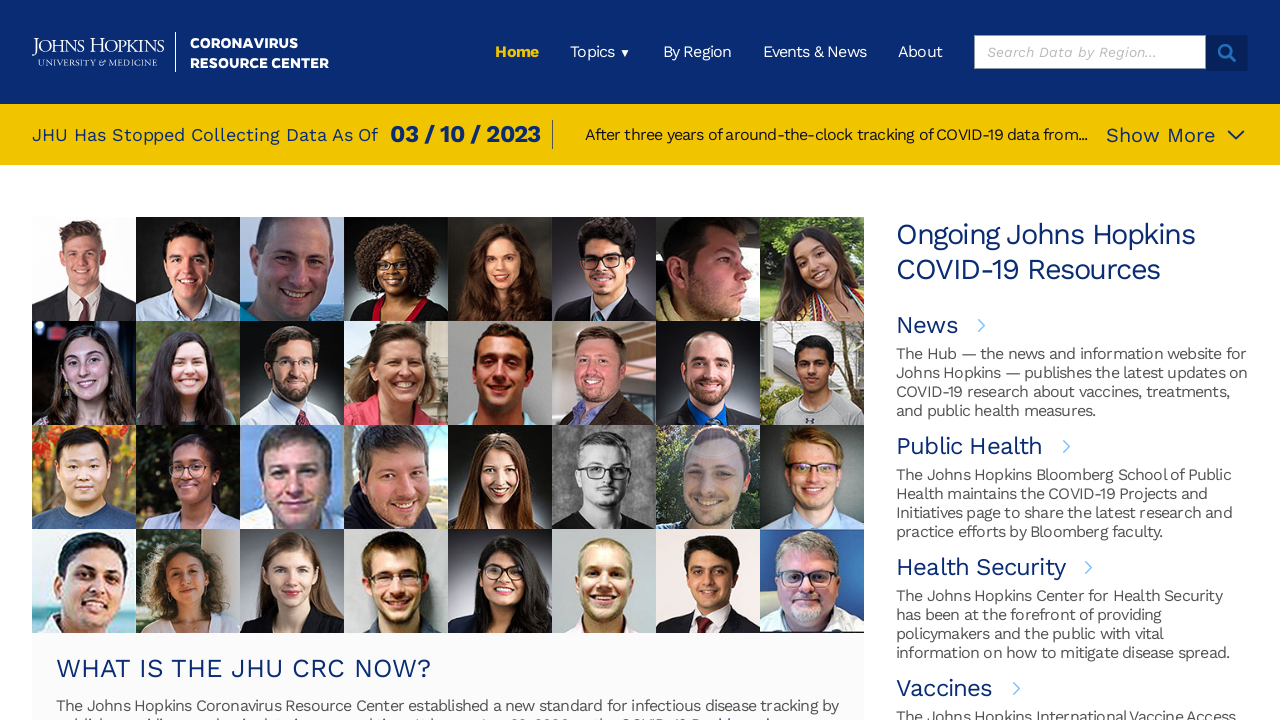